Tests modal dialog functionality by clicking a button to open a small modal and then closing it

Starting URL: https://demoqa.com/modal-dialogs

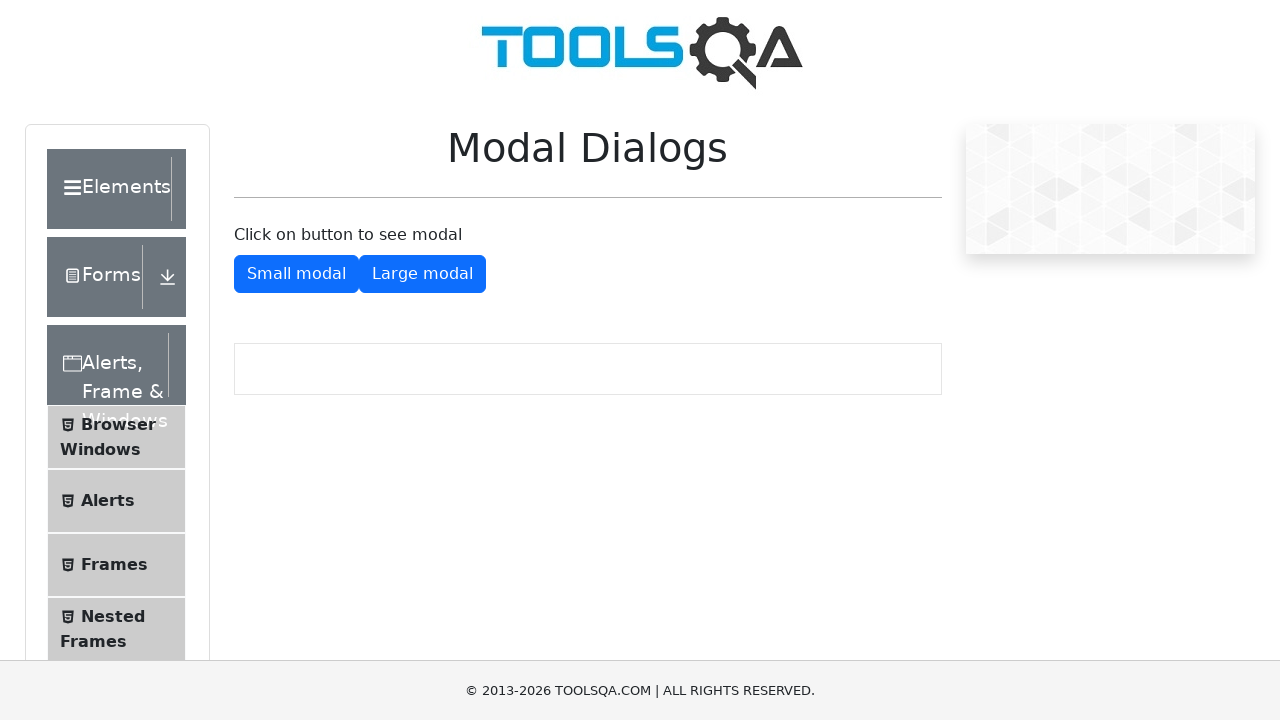

Clicked button to open small modal dialog at (296, 274) on button#showSmallModal
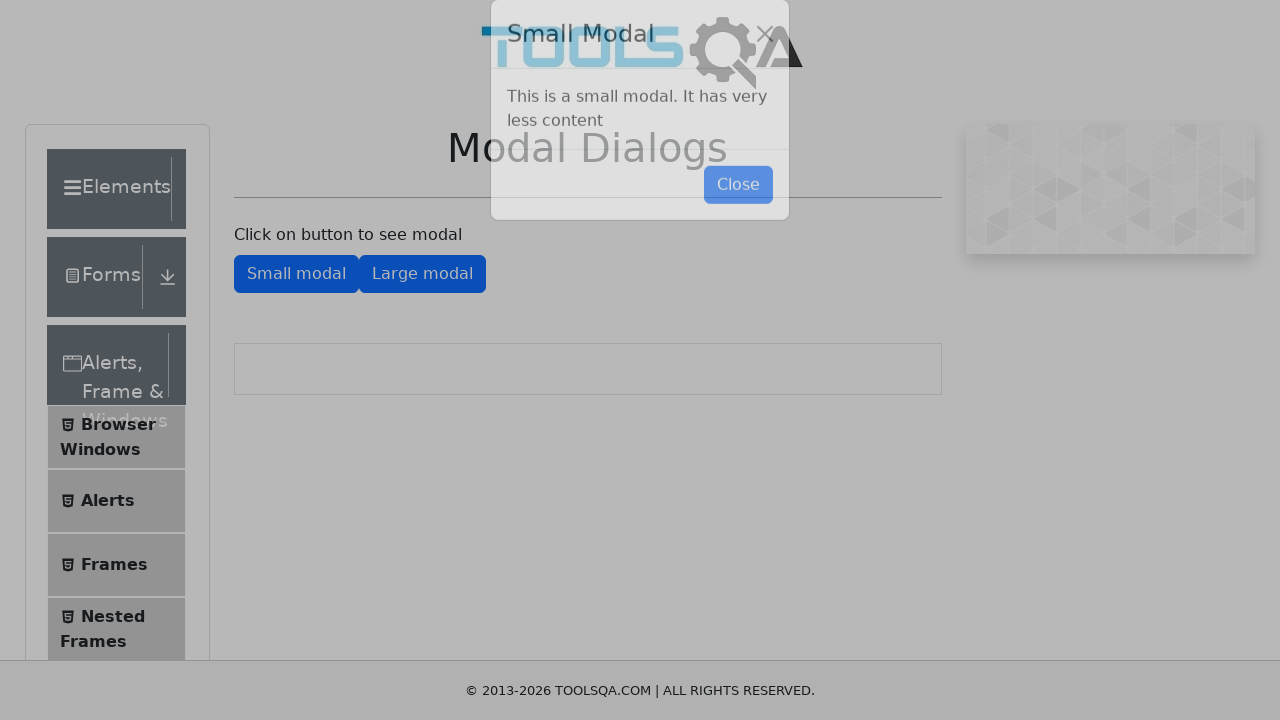

Small modal dialog appeared and close button is visible
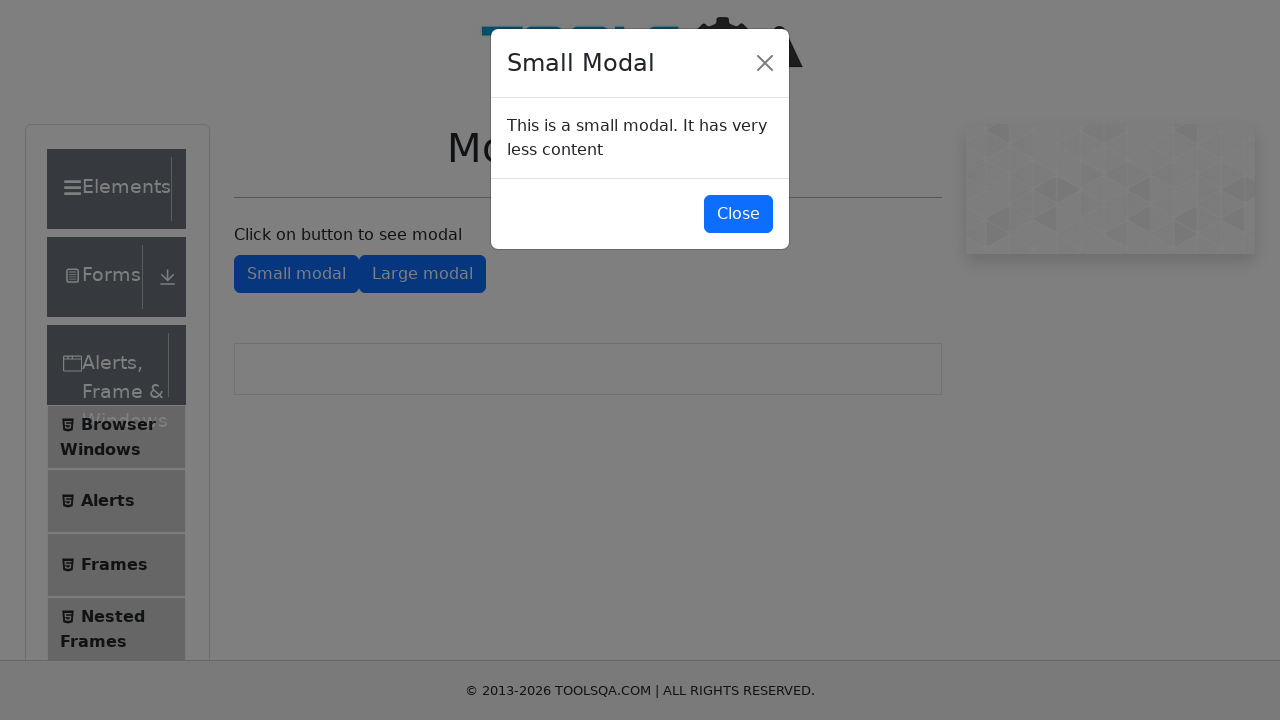

Clicked close button to close the modal dialog at (738, 214) on #closeSmallModal
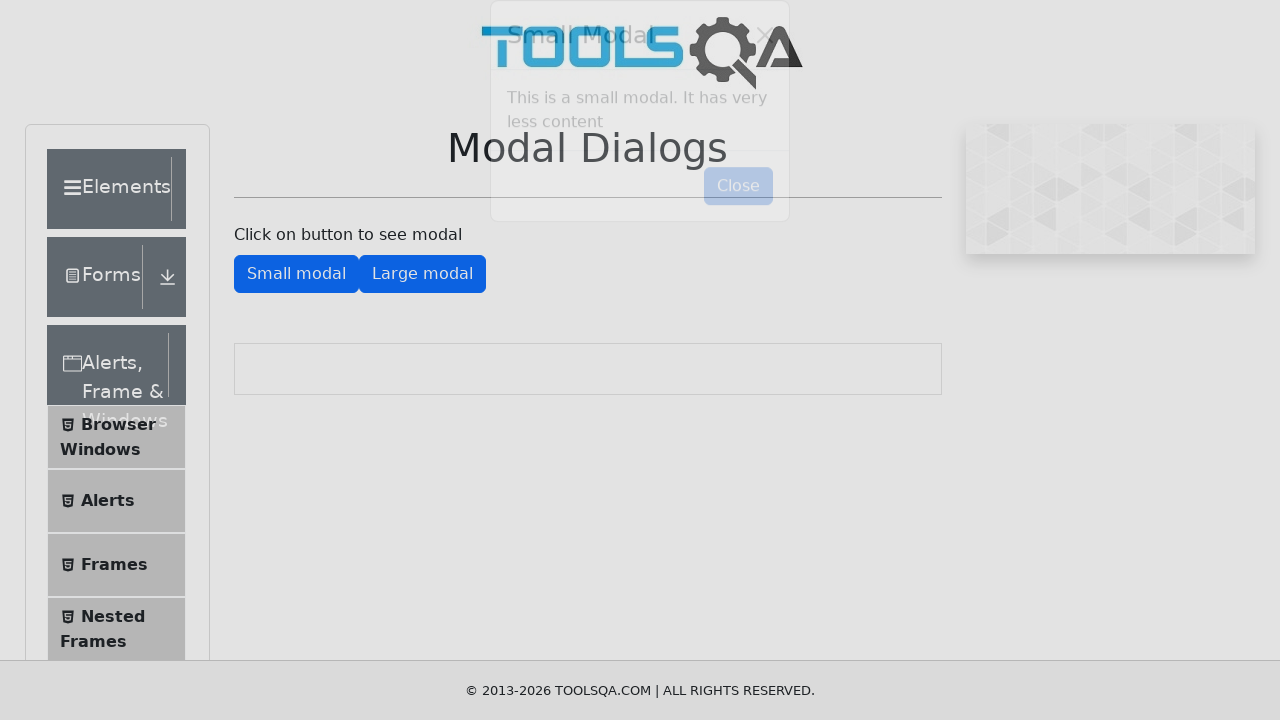

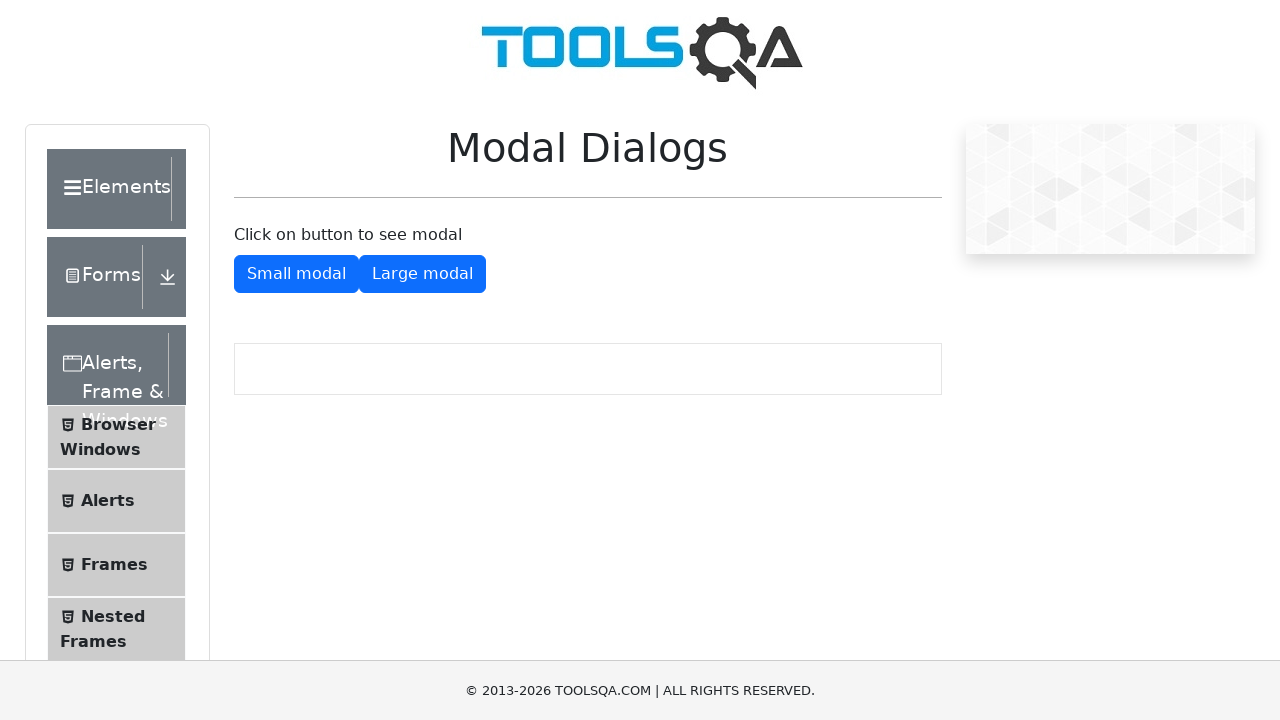